Verifies that the Rediffmail login page loads successfully by navigating to it.

Starting URL: https://mail.rediff.com/cgi-bin/login.cgi

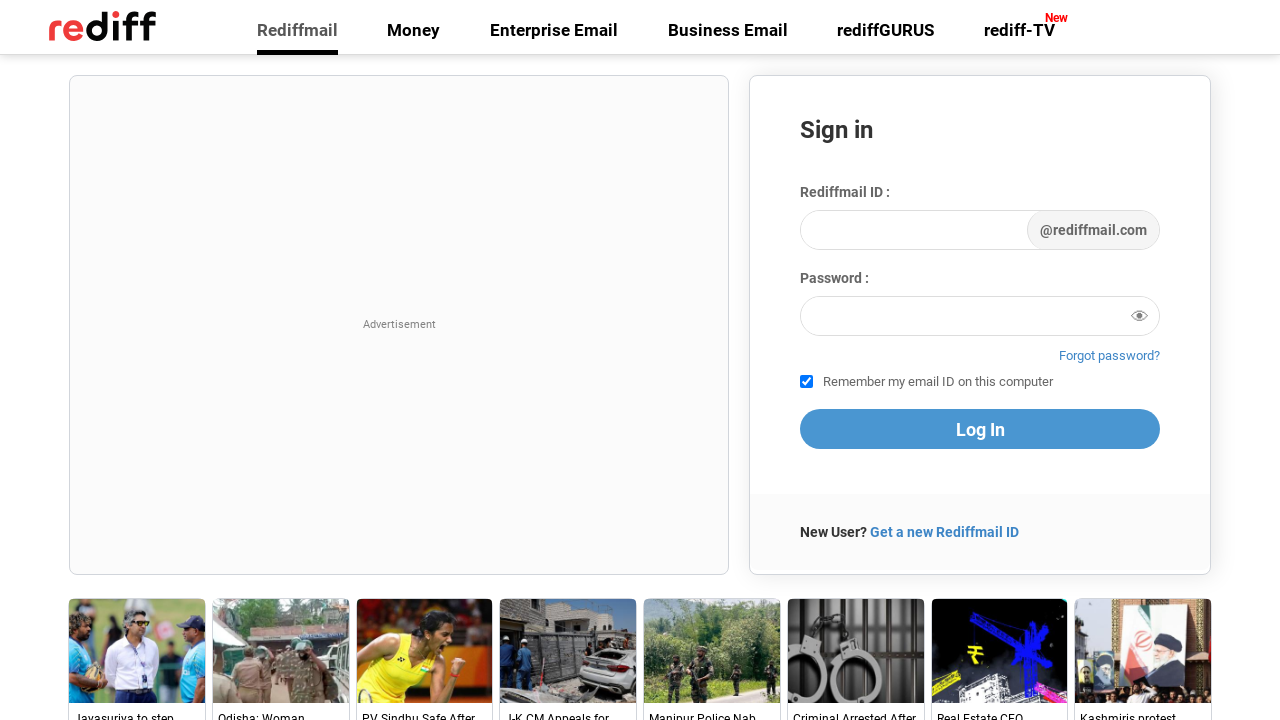

Navigated to Rediffmail login page
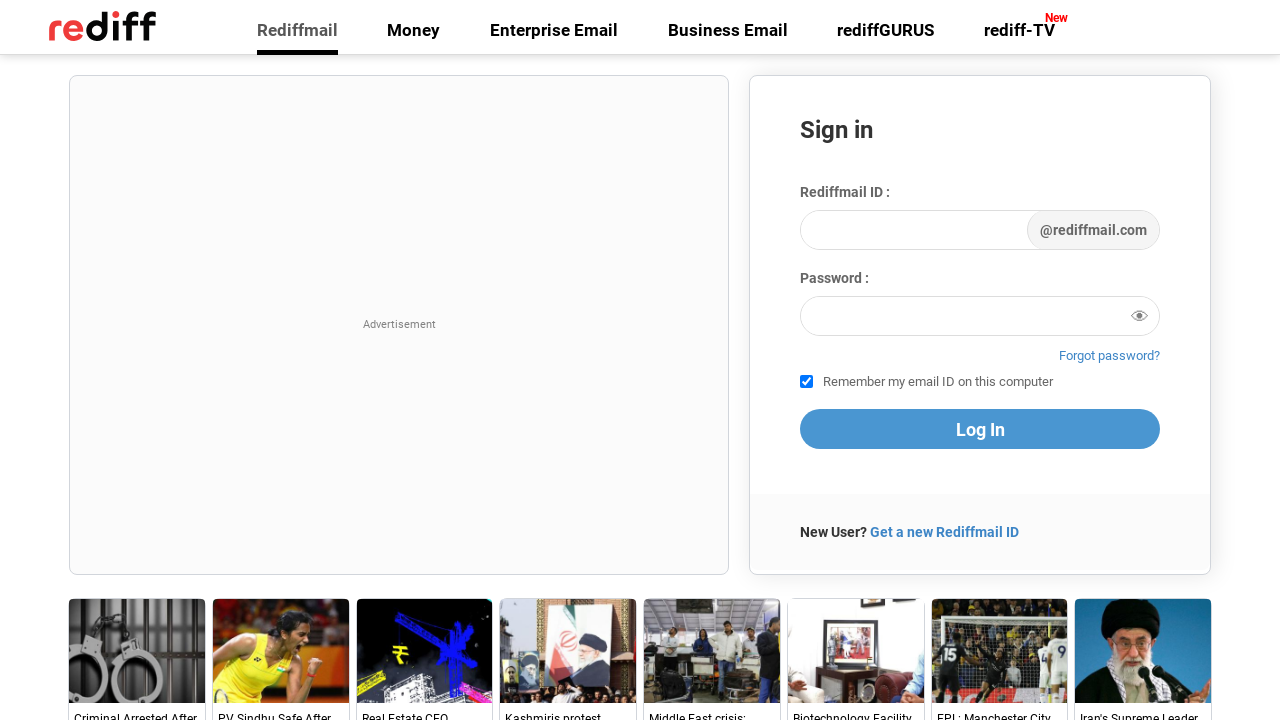

Login page DOM content loaded successfully
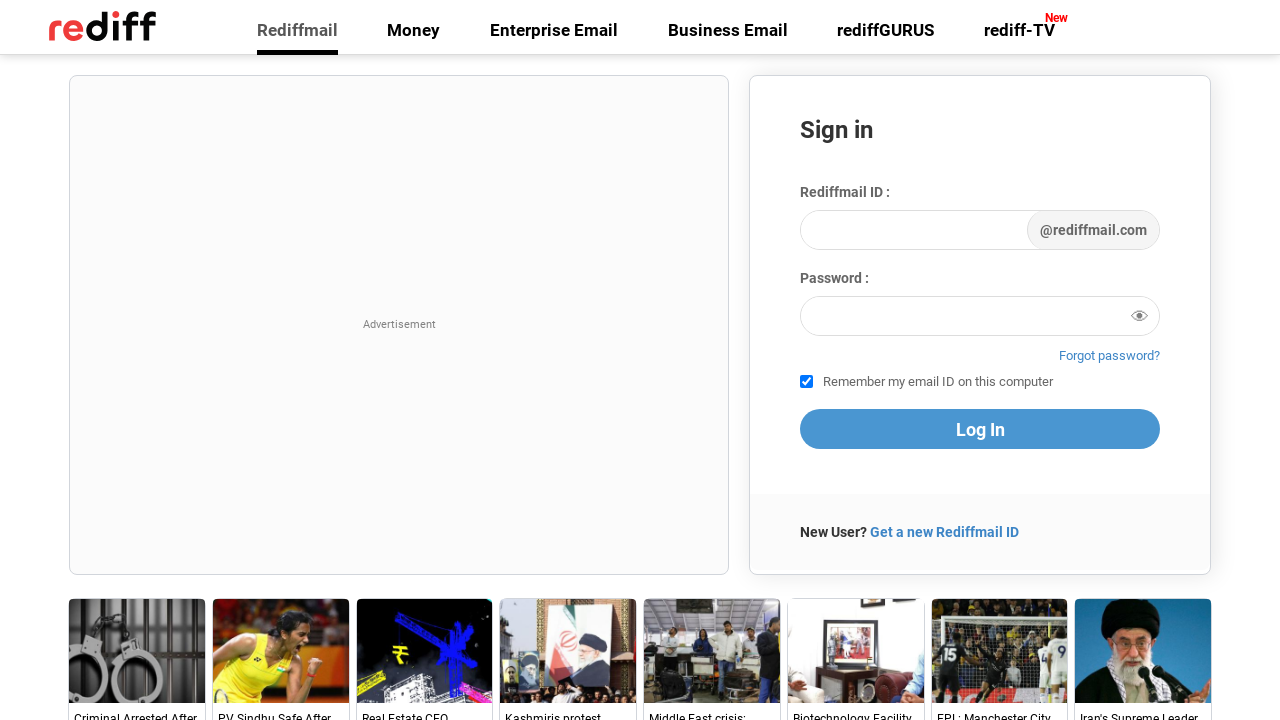

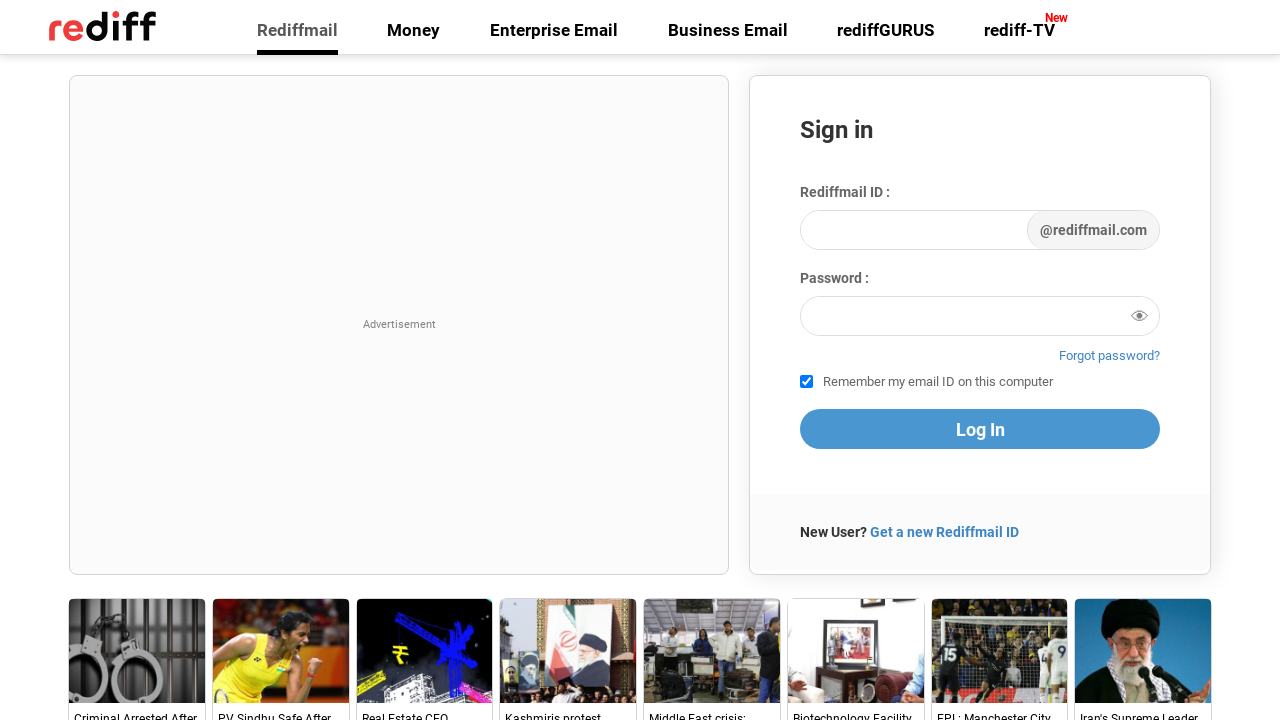